Tests checkbox functionality by verifying checkbox count, initial state, and toggling a senior citizen discount checkbox

Starting URL: https://rahulshettyacademy.com/dropdownsPractise/

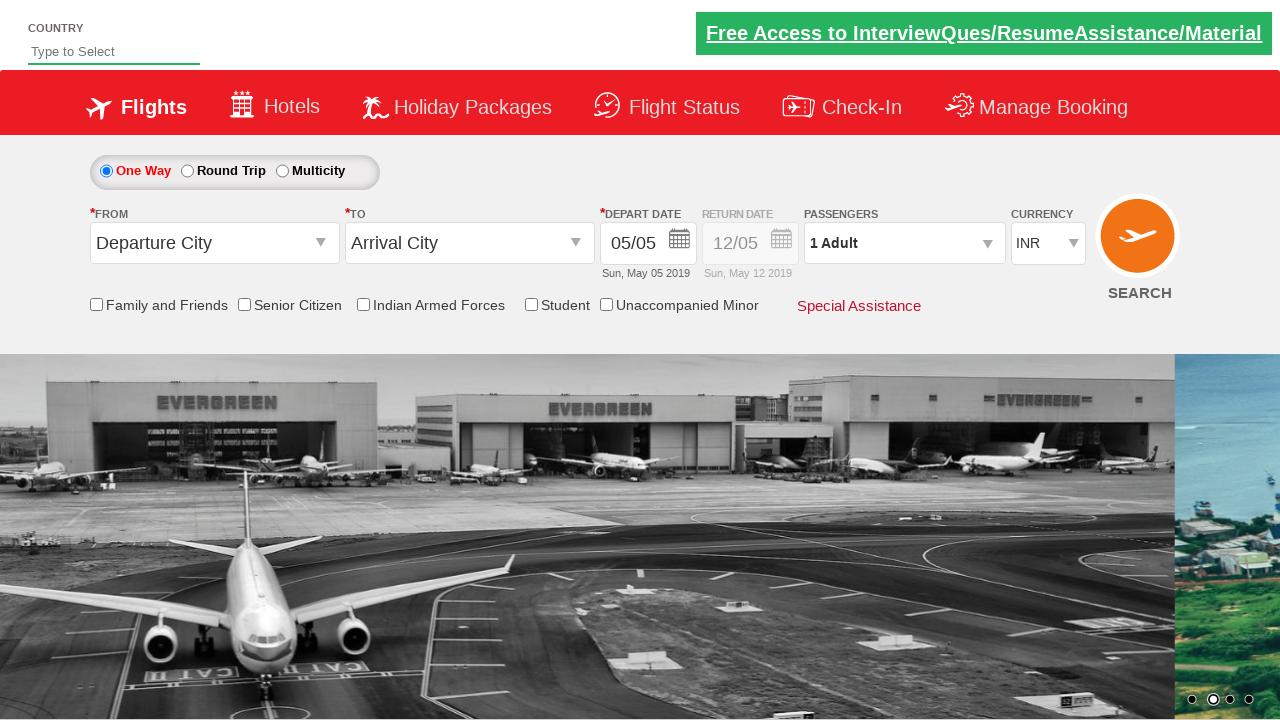

Located all checkboxes on the page
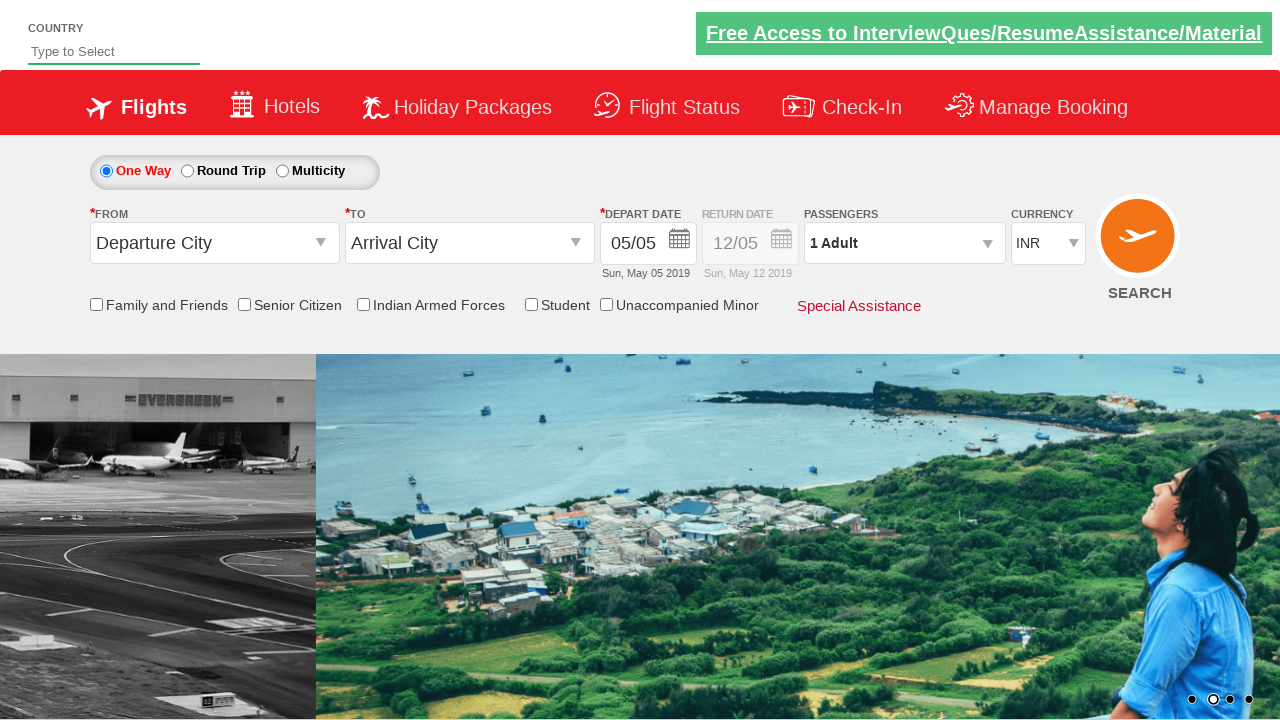

Verified 6 checkboxes are present on the page
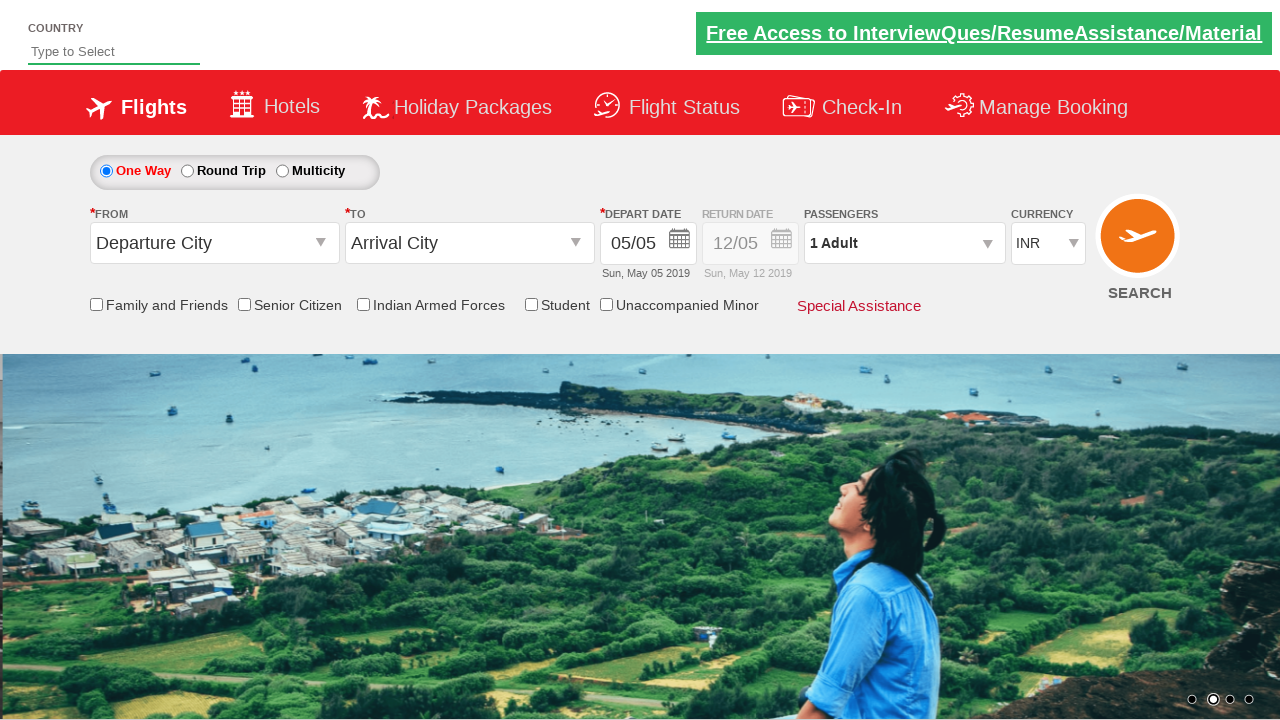

Located Senior Citizen discount checkbox
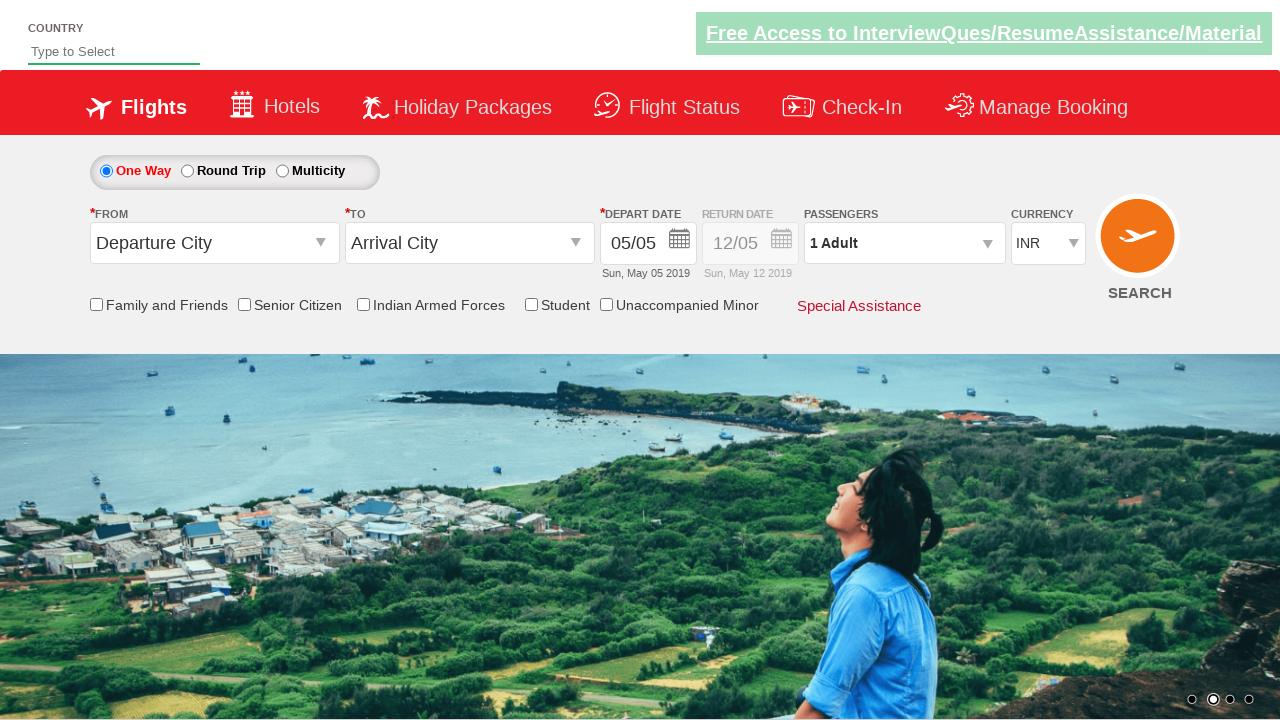

Verified Senior Citizen checkbox is initially unchecked
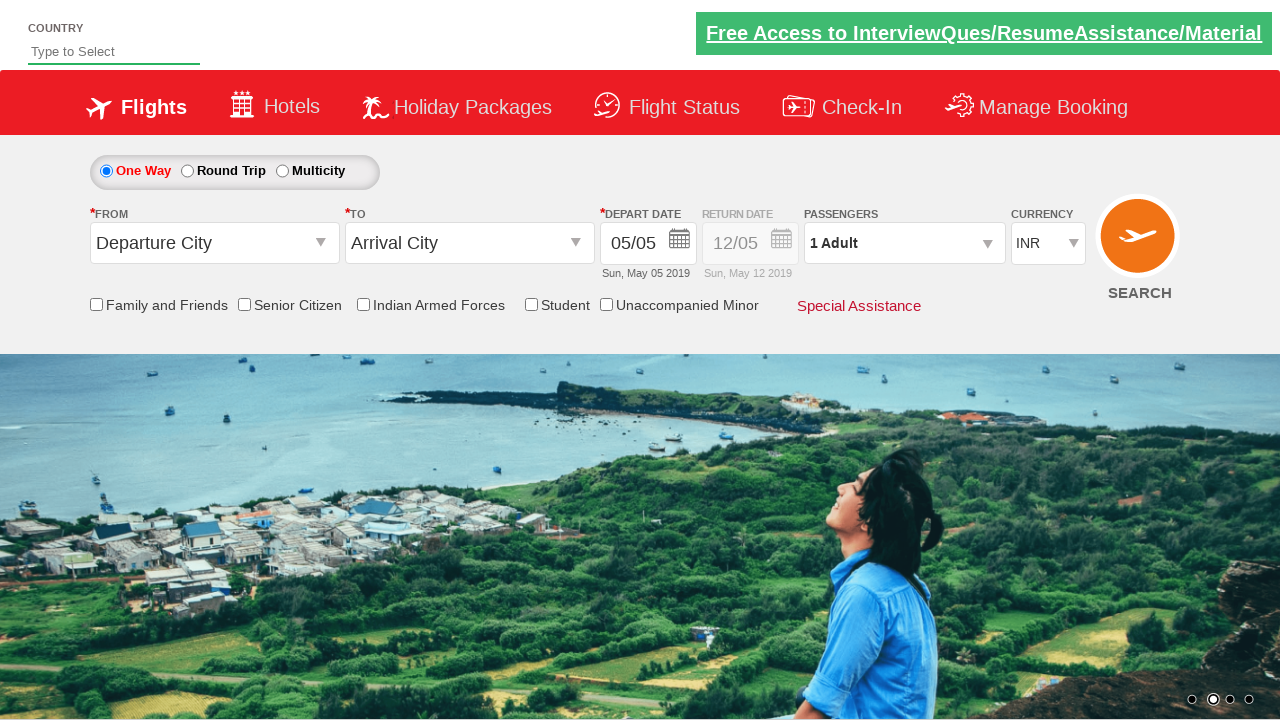

Clicked the Senior Citizen discount checkbox at (244, 304) on #ctl00_mainContent_chk_SeniorCitizenDiscount
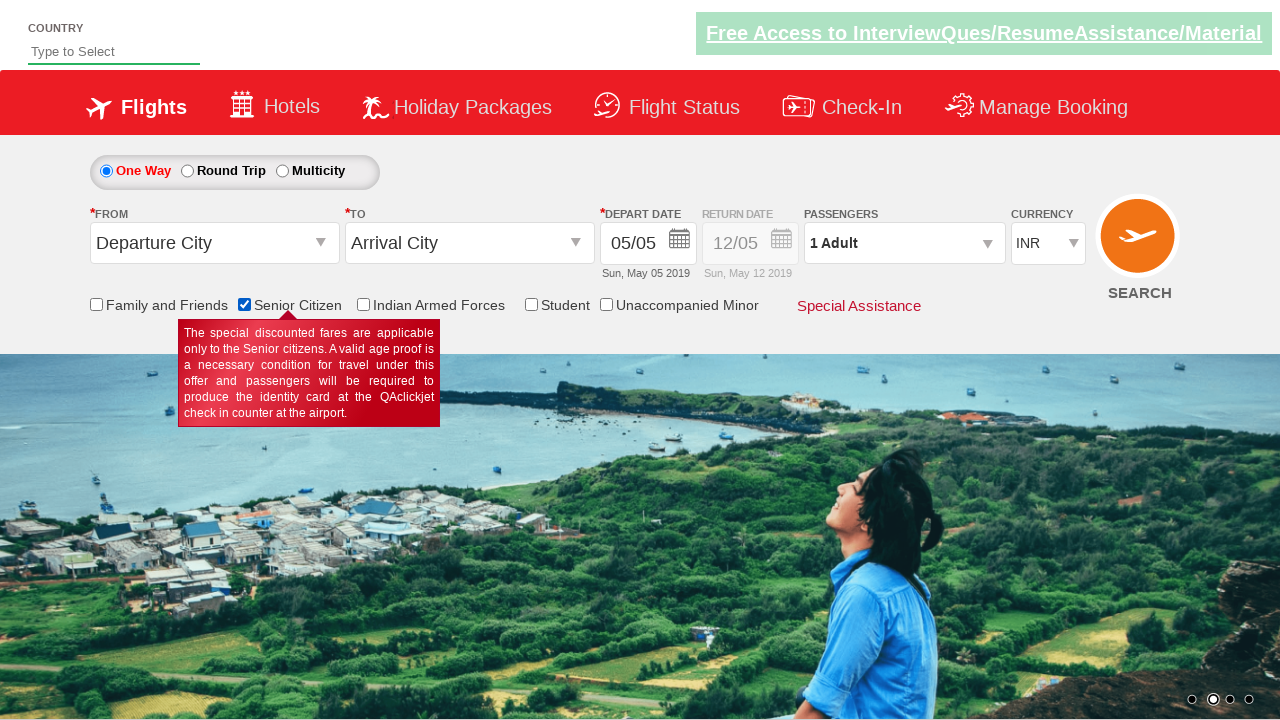

Verified Senior Citizen checkbox is now checked
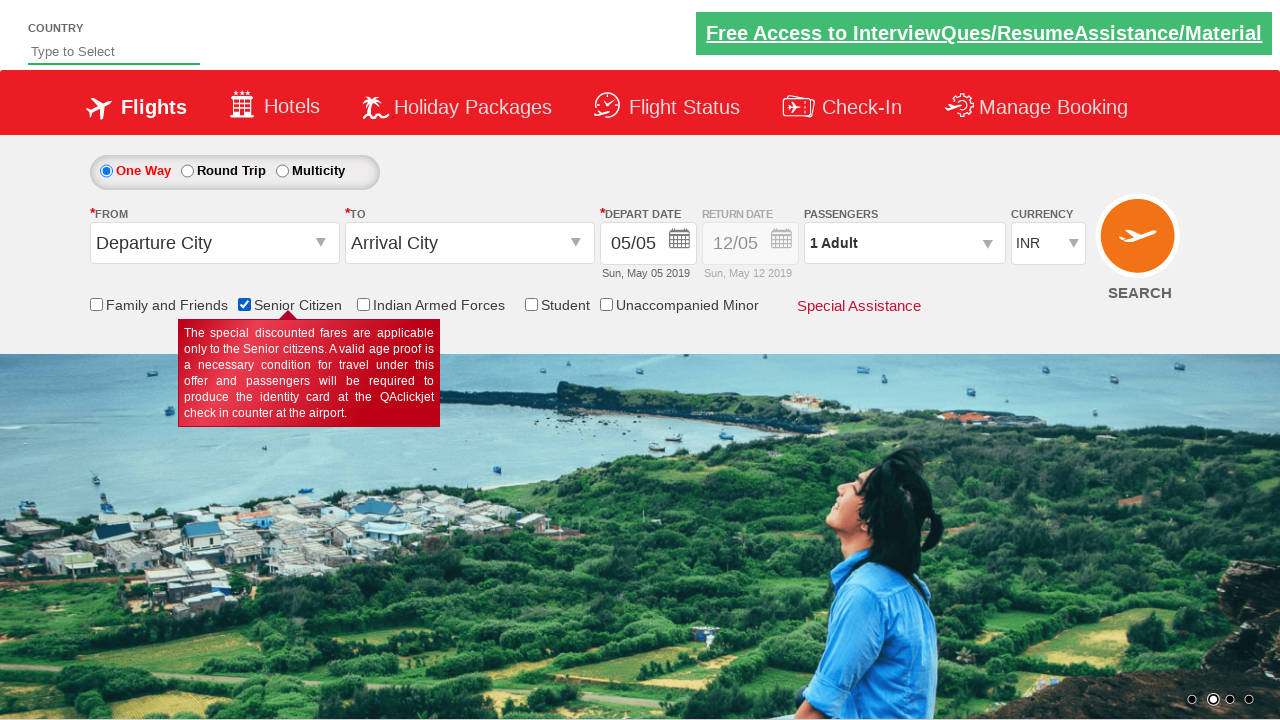

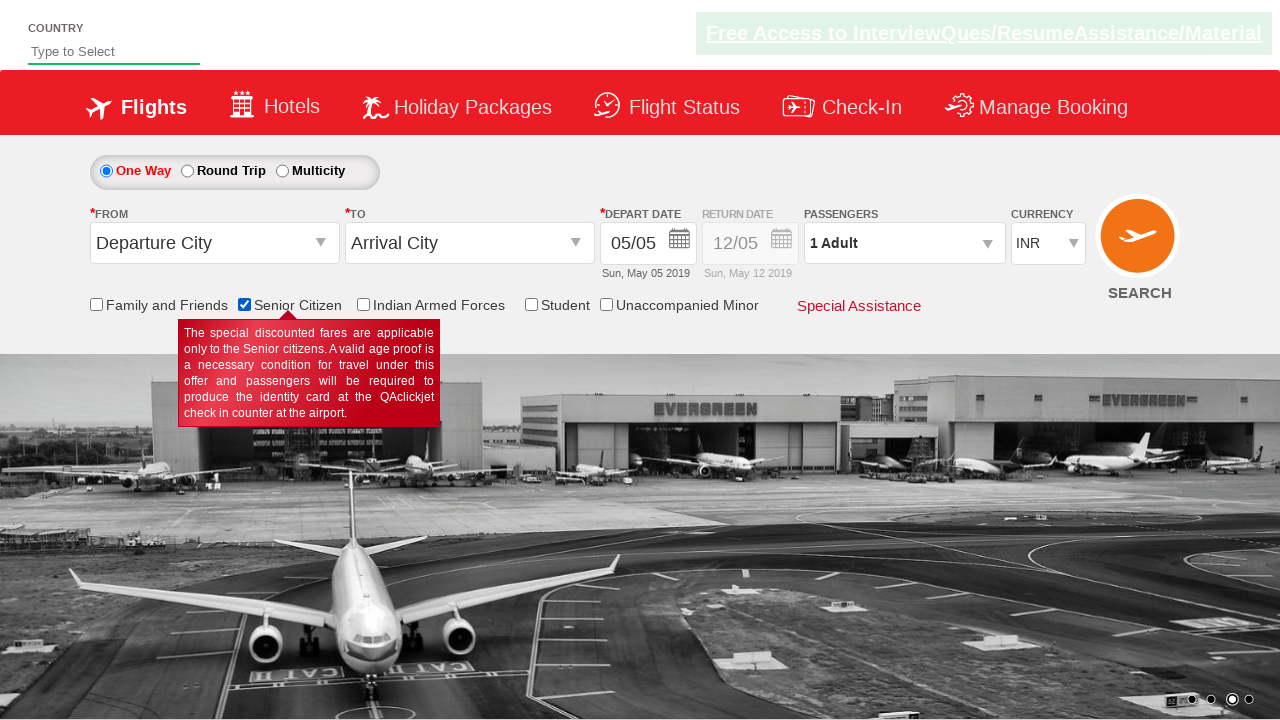